Tests toast notification functionality by filling in a title and message, triggering the toast, and verifying the toast content displays correctly

Starting URL: https://codeseven.github.io/toastr/demo.html

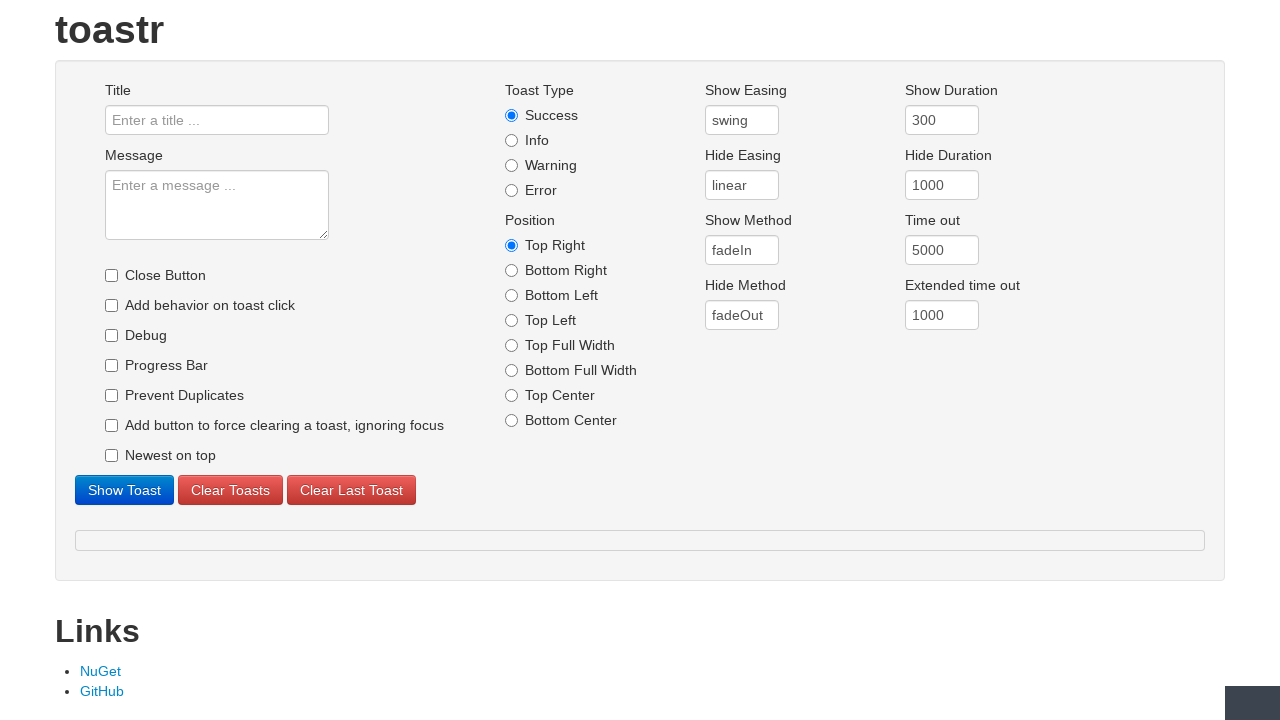

Filled toast title field with 'Hello' on #title
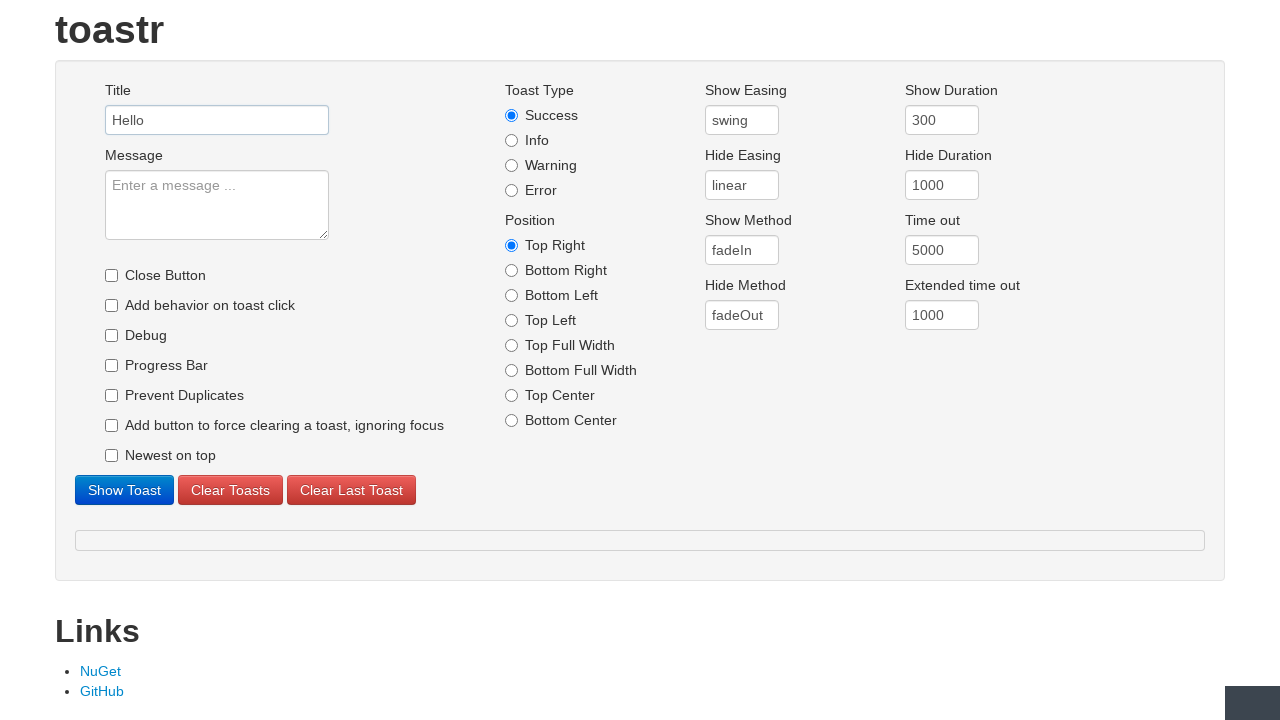

Filled toast message field with 'Selenium' on #message
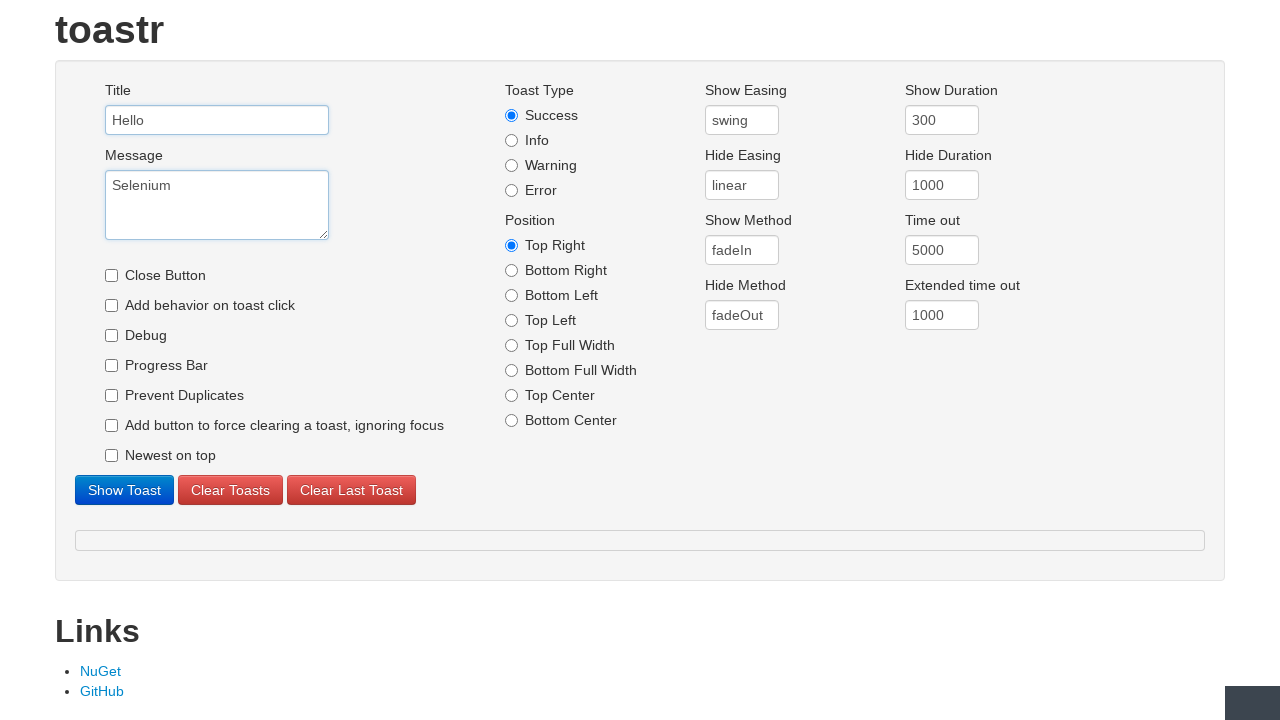

Clicked show toast button to trigger notification at (124, 490) on #showtoast
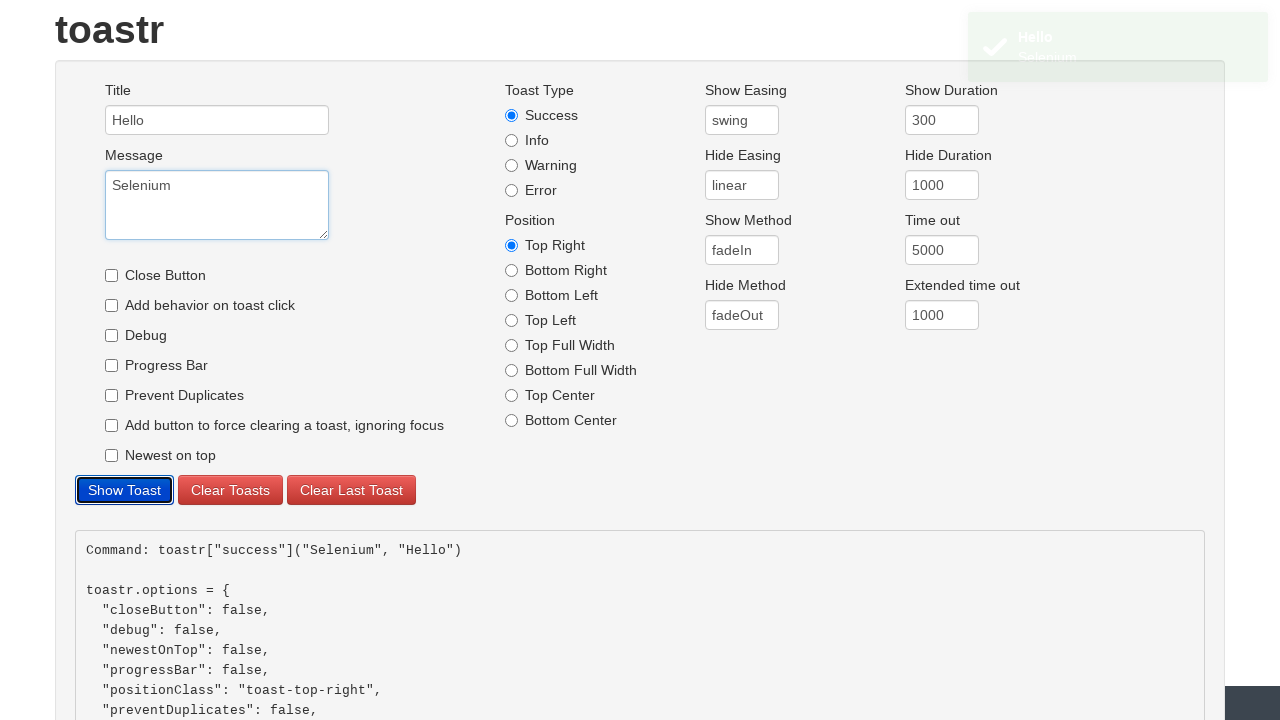

Toast title element loaded and visible
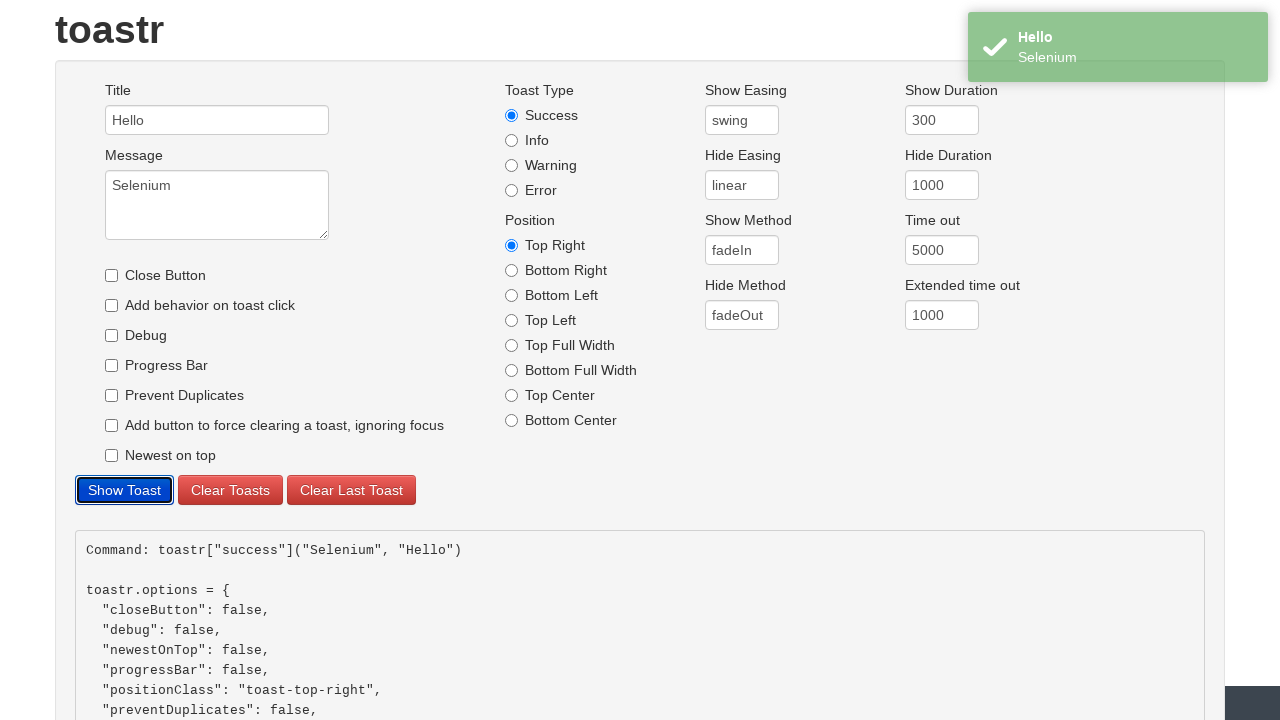

Retrieved toast title text content
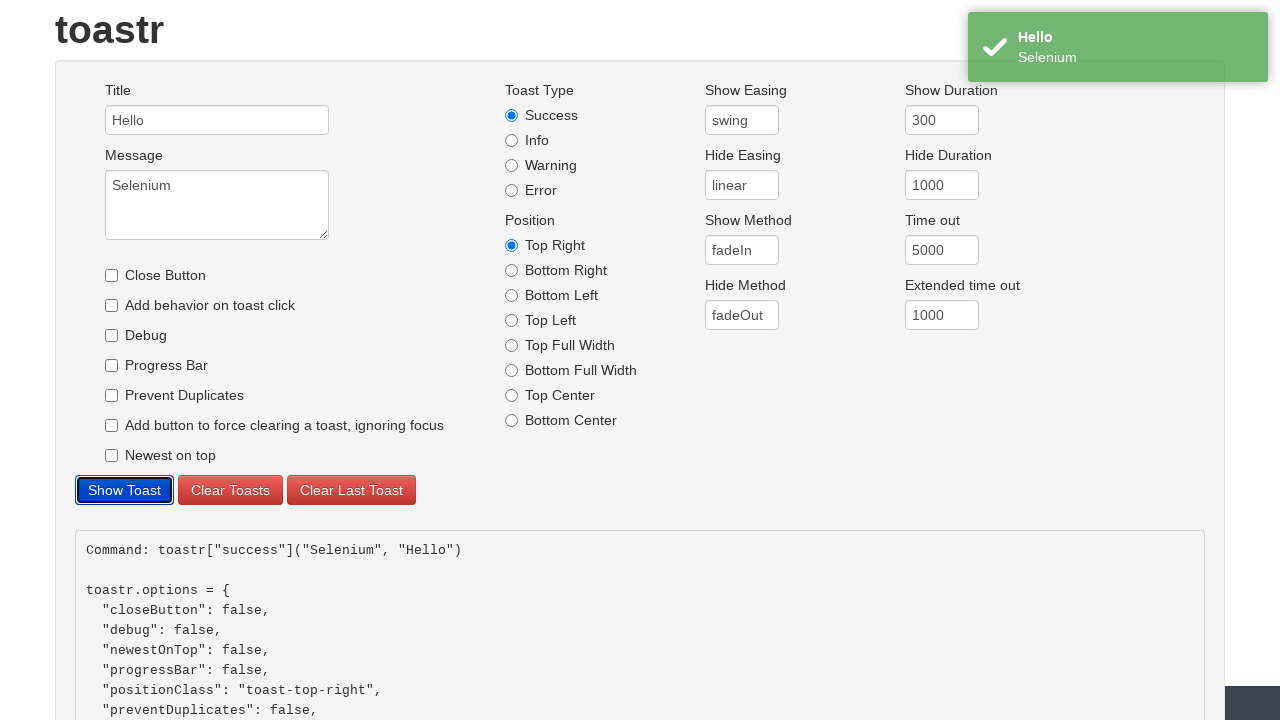

Retrieved toast message text content
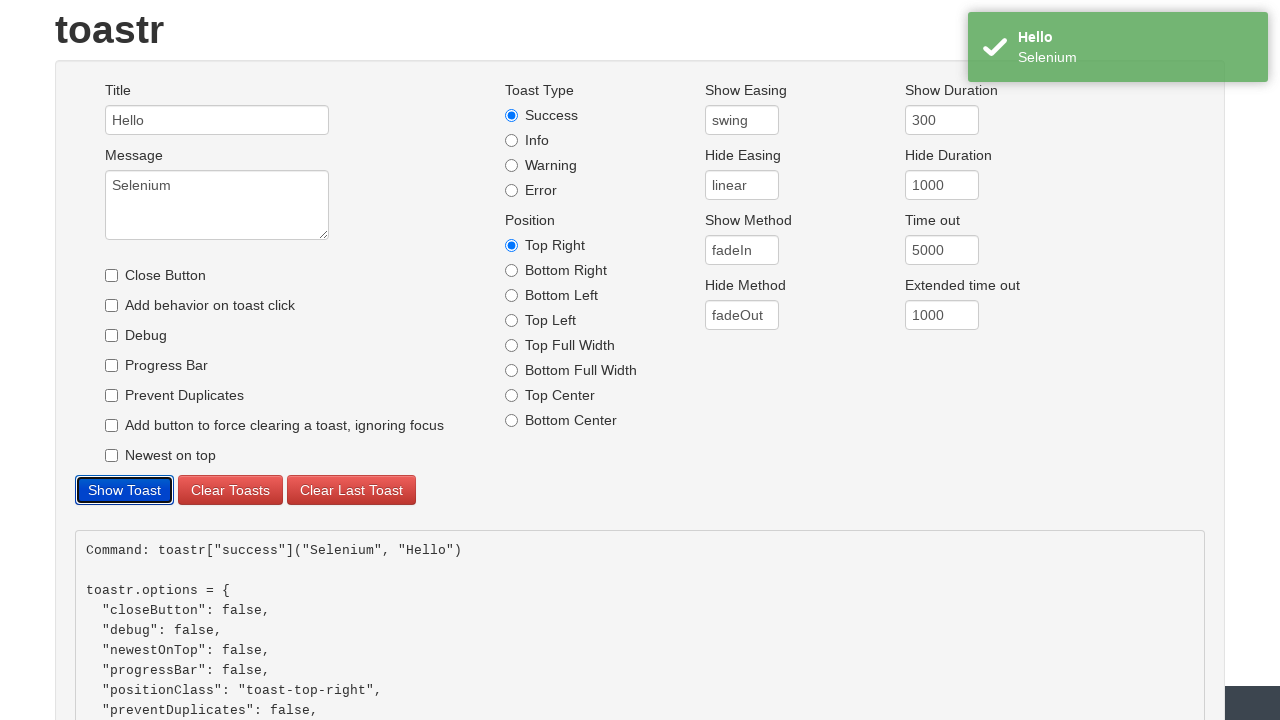

Verified toast title matches expected value 'Hello'
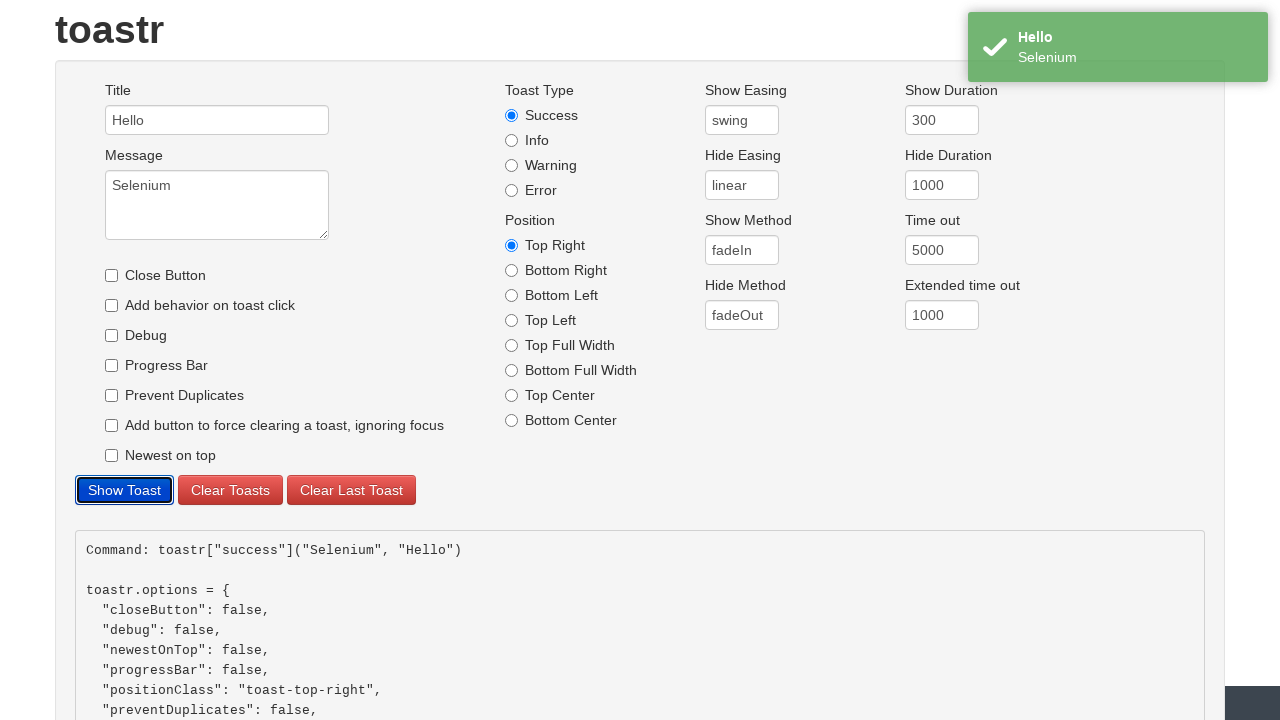

Verified toast message matches expected value 'Selenium'
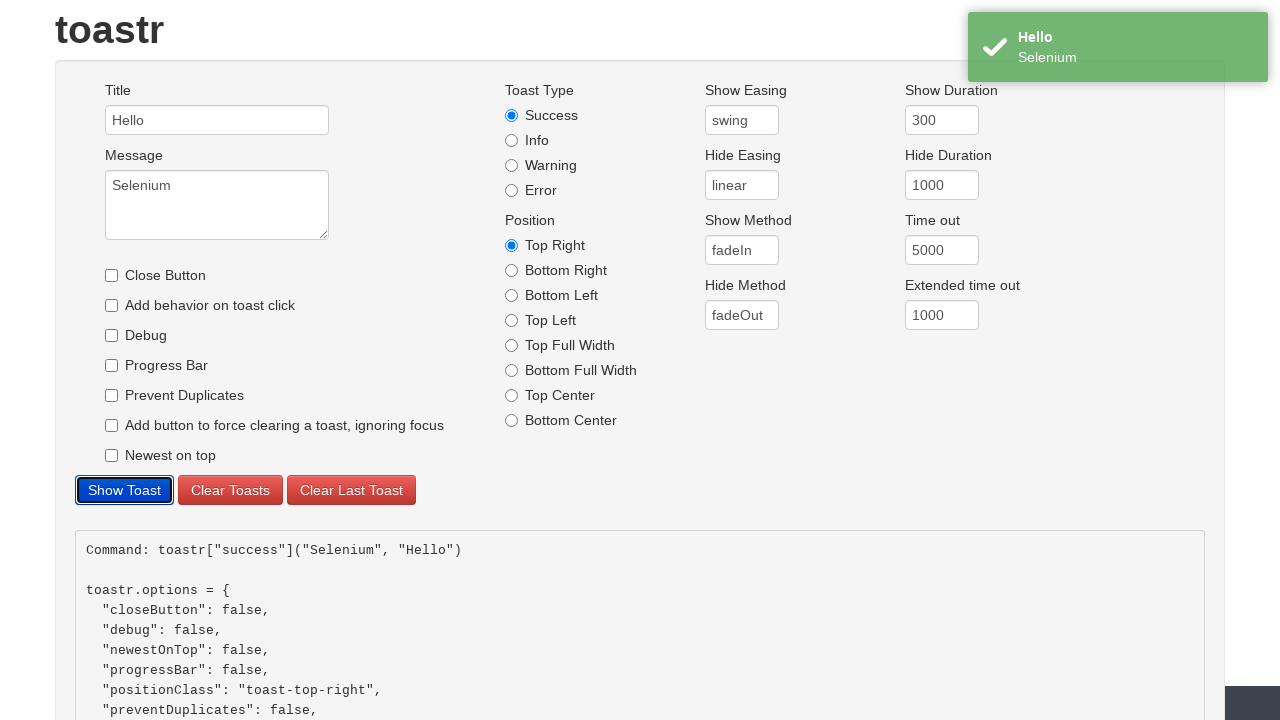

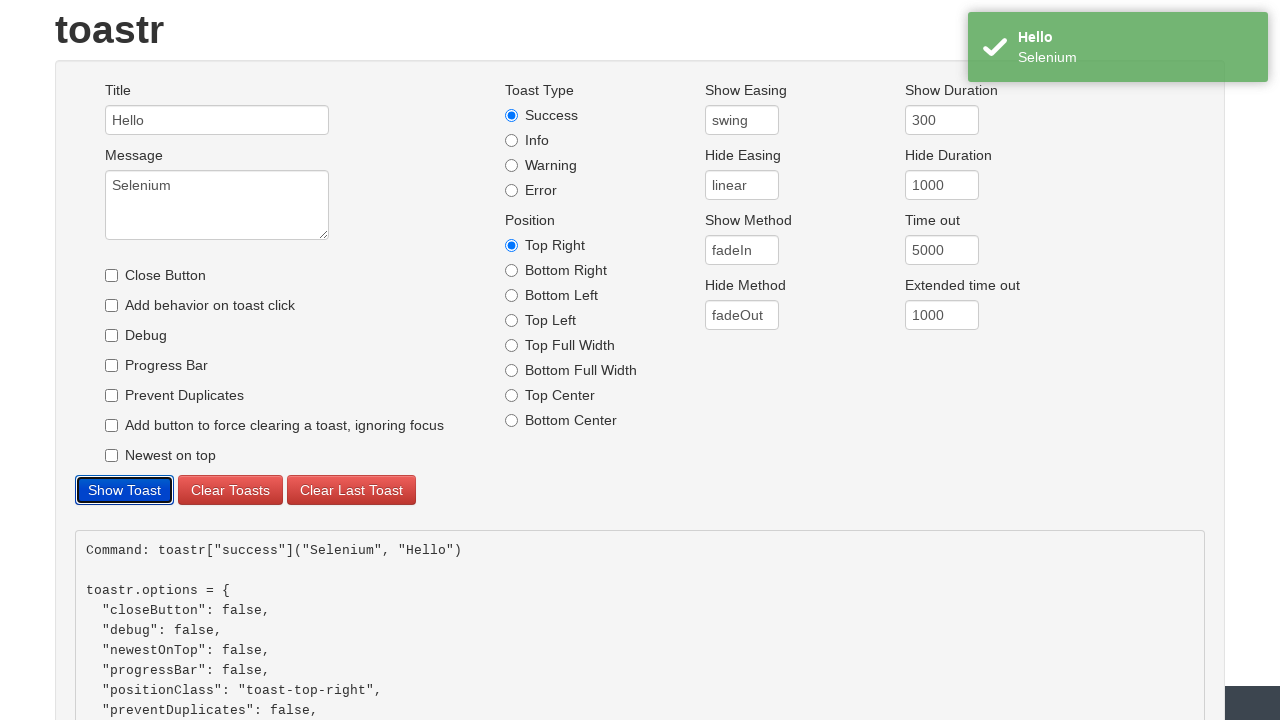